Tests multi-select dropdown functionality by selecting options using visible text, index, and value attributes, then deselecting an option by index.

Starting URL: https://v1.training-support.net/selenium/selects

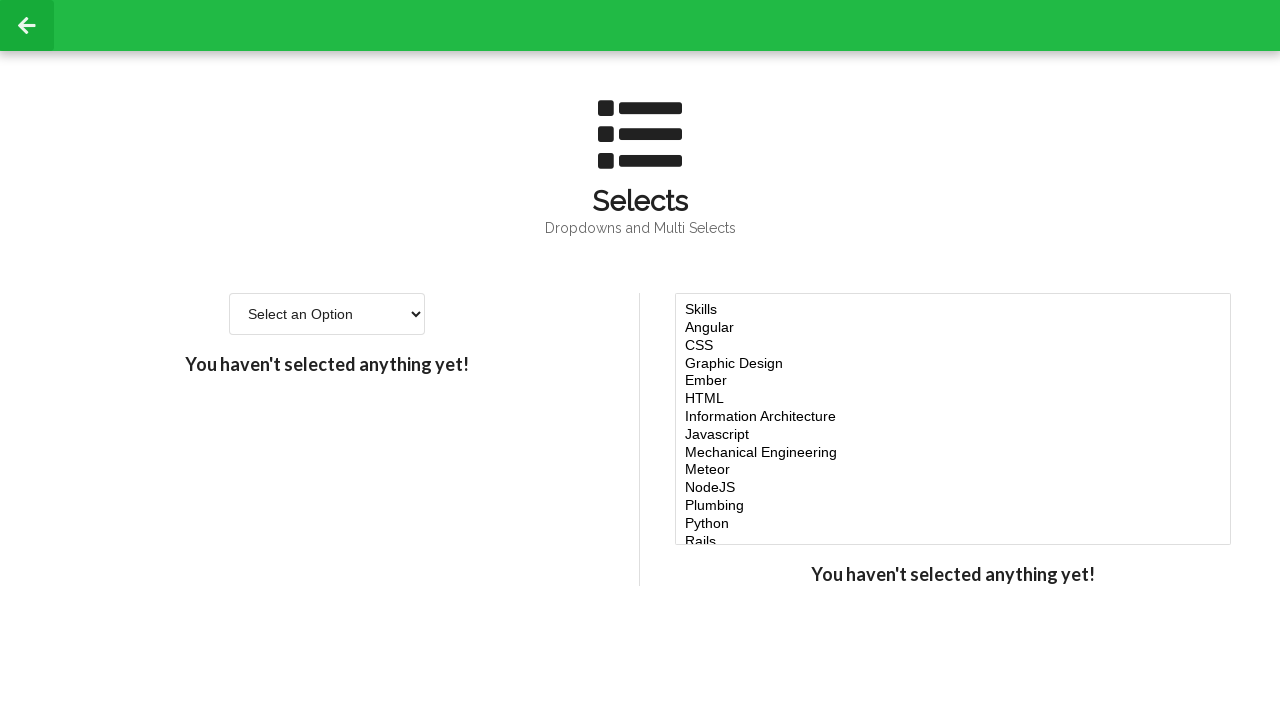

Selected 'Javascript' option using visible text in multi-select dropdown on #multi-select
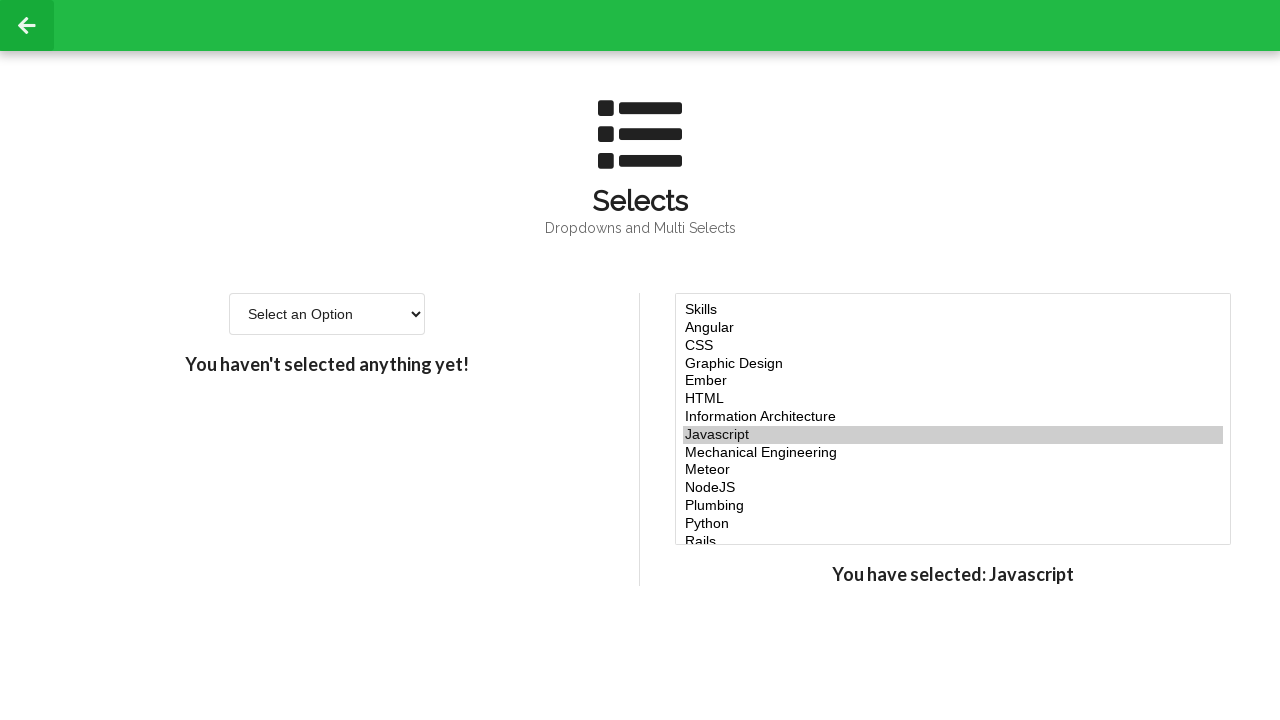

Selected option at index 4 in multi-select dropdown on #multi-select
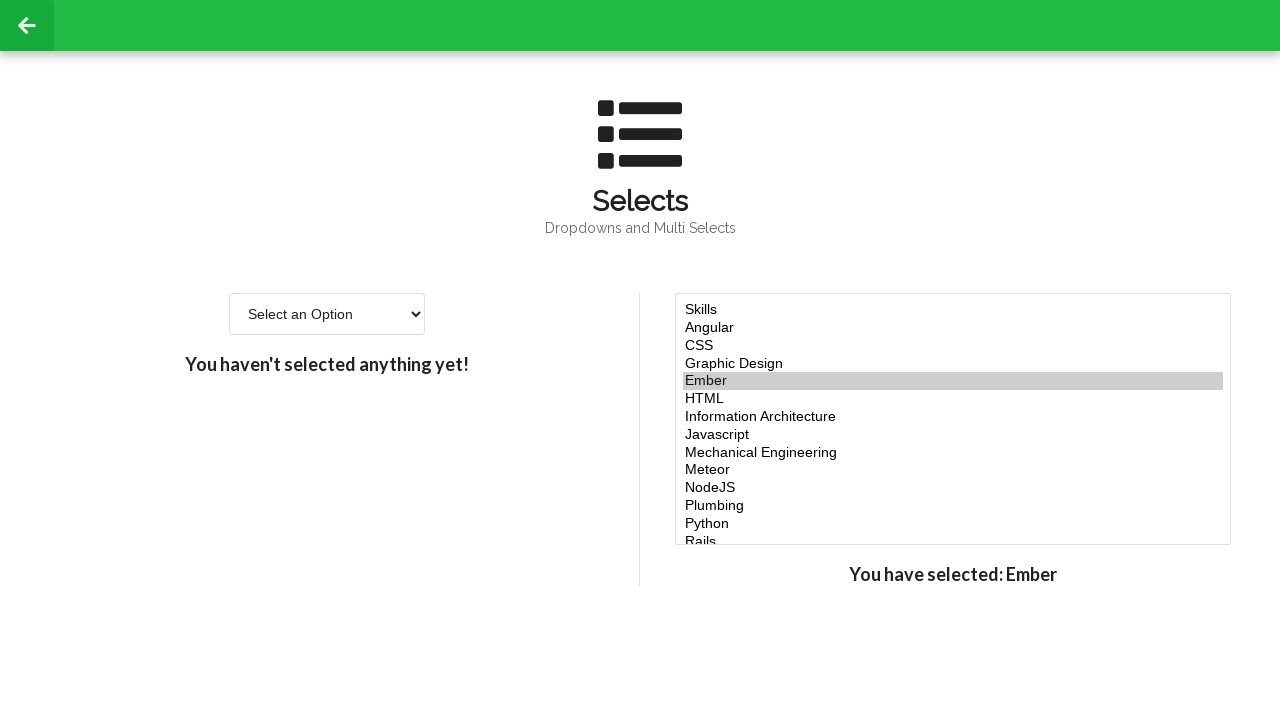

Selected option at index 5 in multi-select dropdown on #multi-select
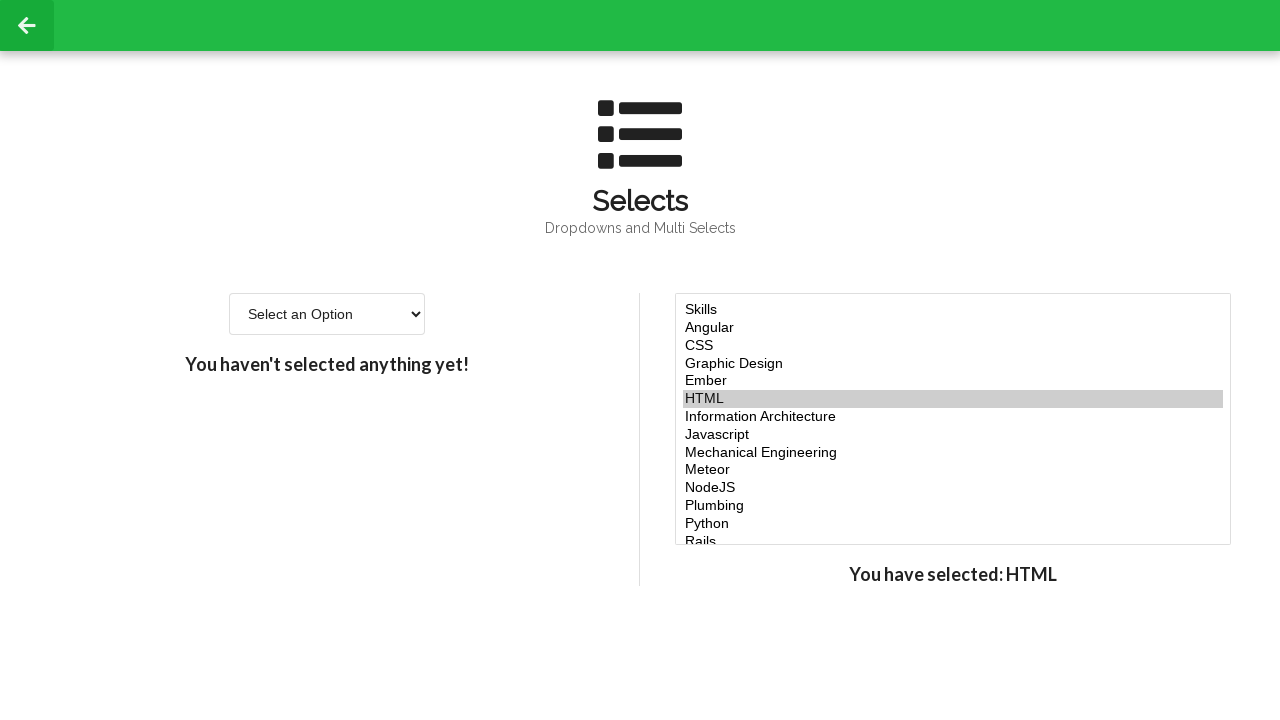

Selected option at index 6 in multi-select dropdown on #multi-select
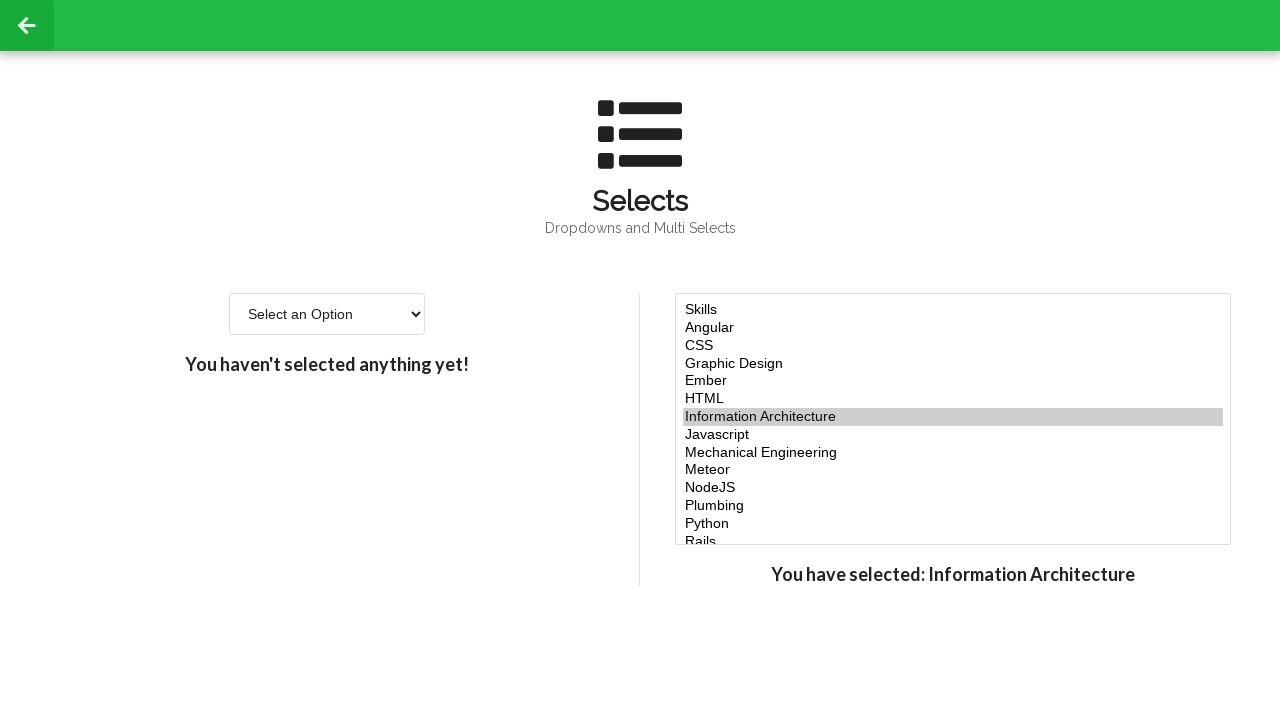

Selected 'NodeJS' option using value attribute in multi-select dropdown on #multi-select
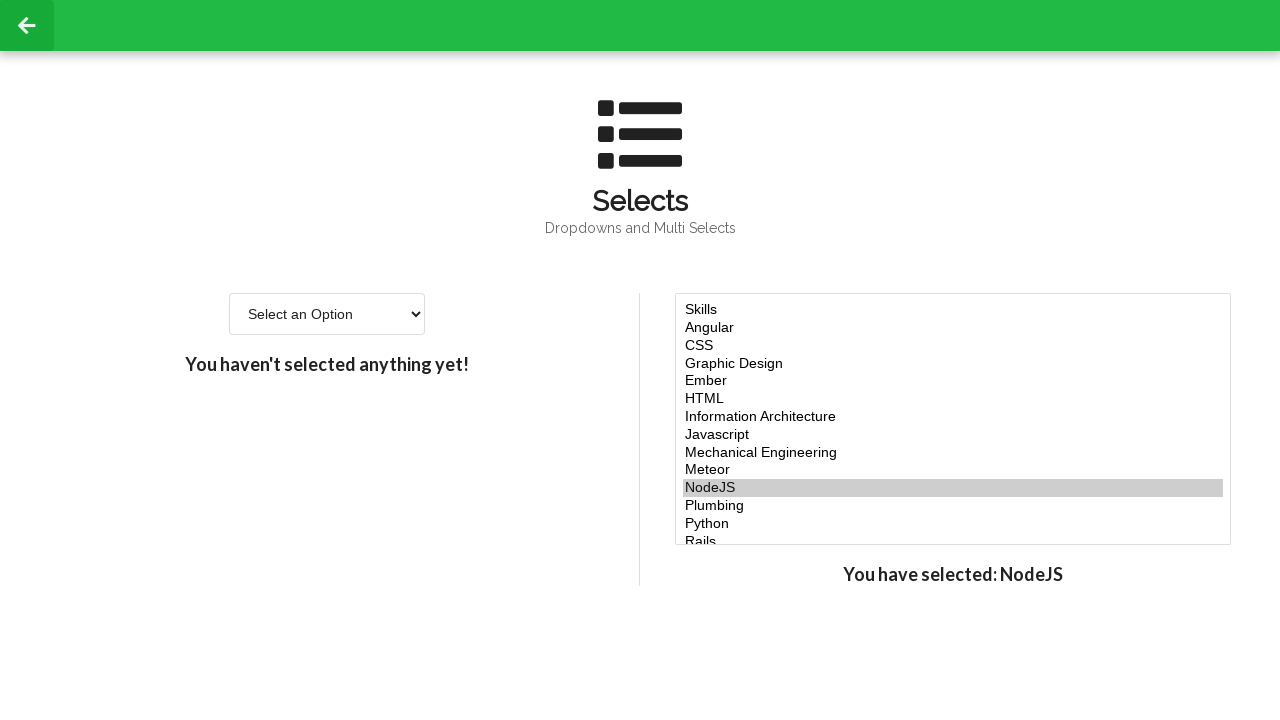

Waited for first checked option to be available in multi-select
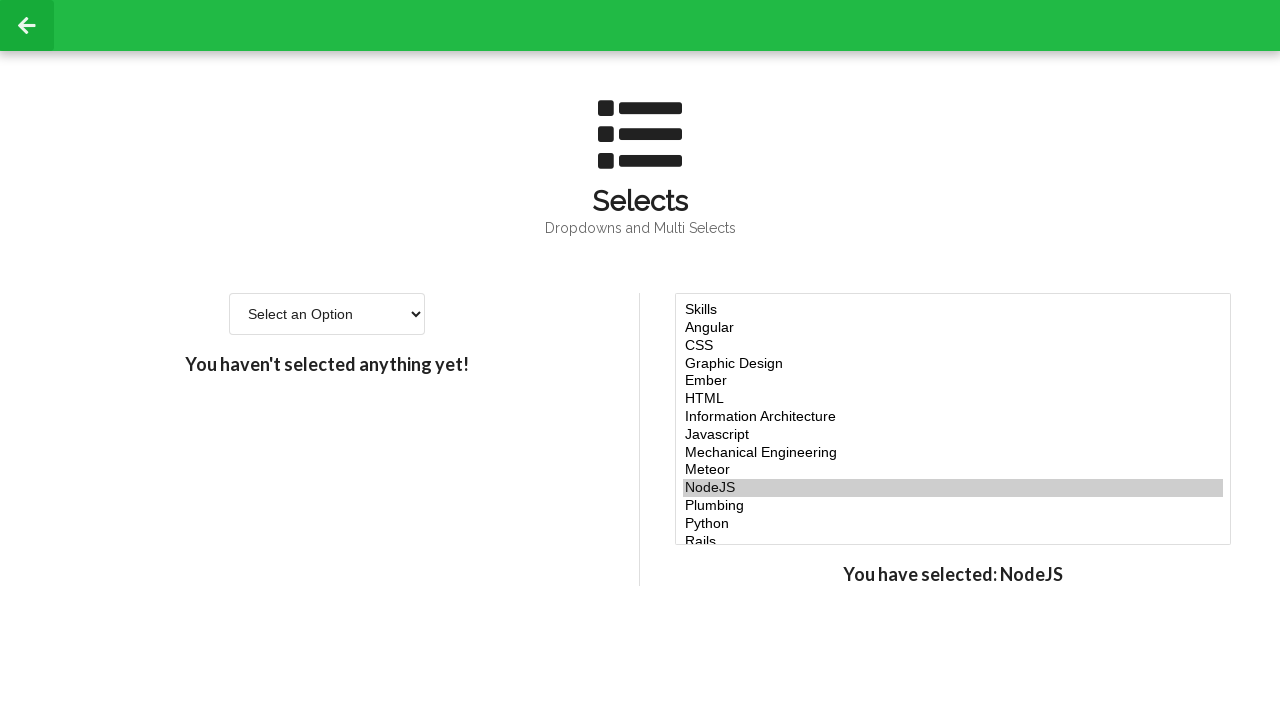

Deselected option at index 5 using JavaScript evaluation
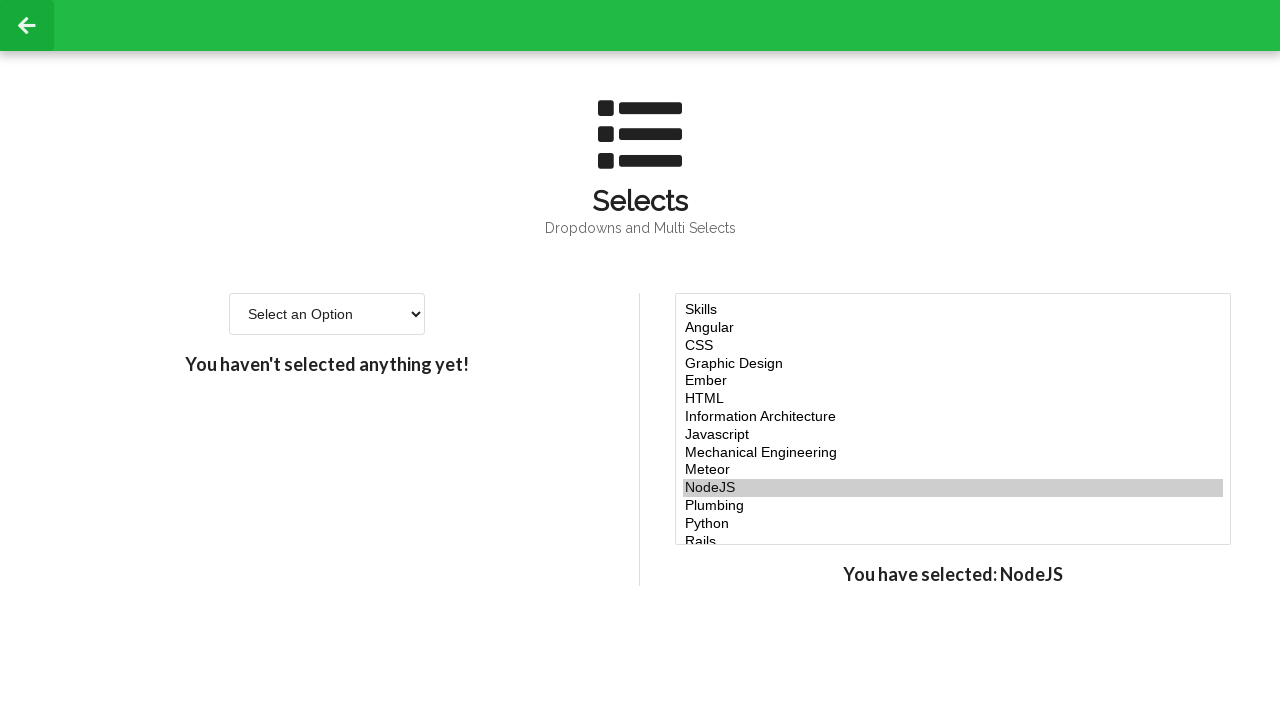

Waited 500ms for selection state change to complete
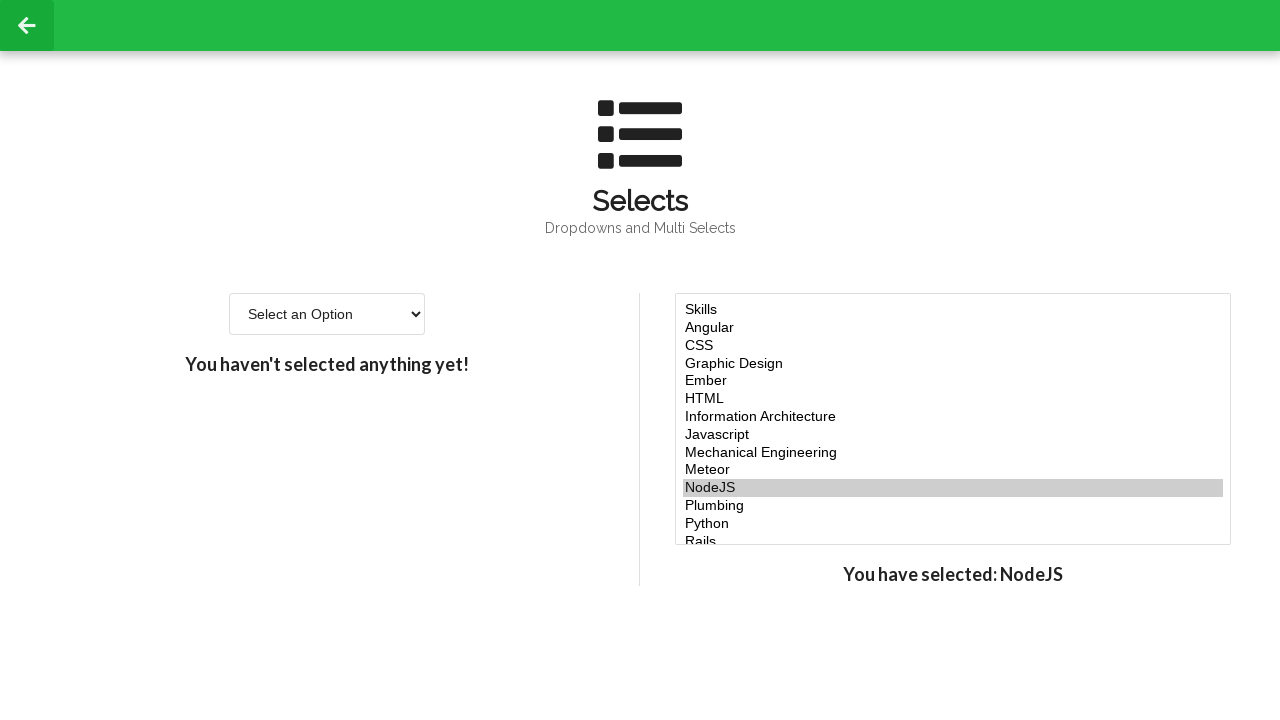

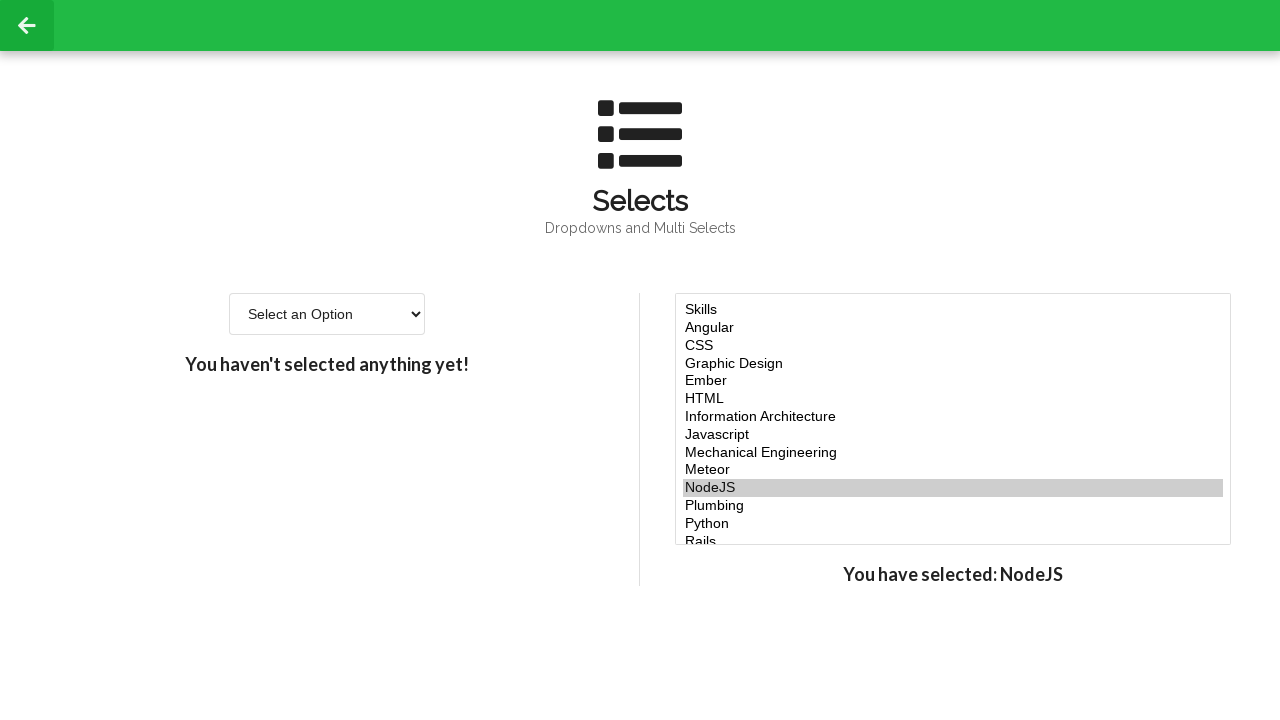